Tests horizontal scrolling functionality on a dashboard page by scrolling right twice using JavaScript execution

Starting URL: https://dashboards.handmadeinteractive.com/jasonlove/

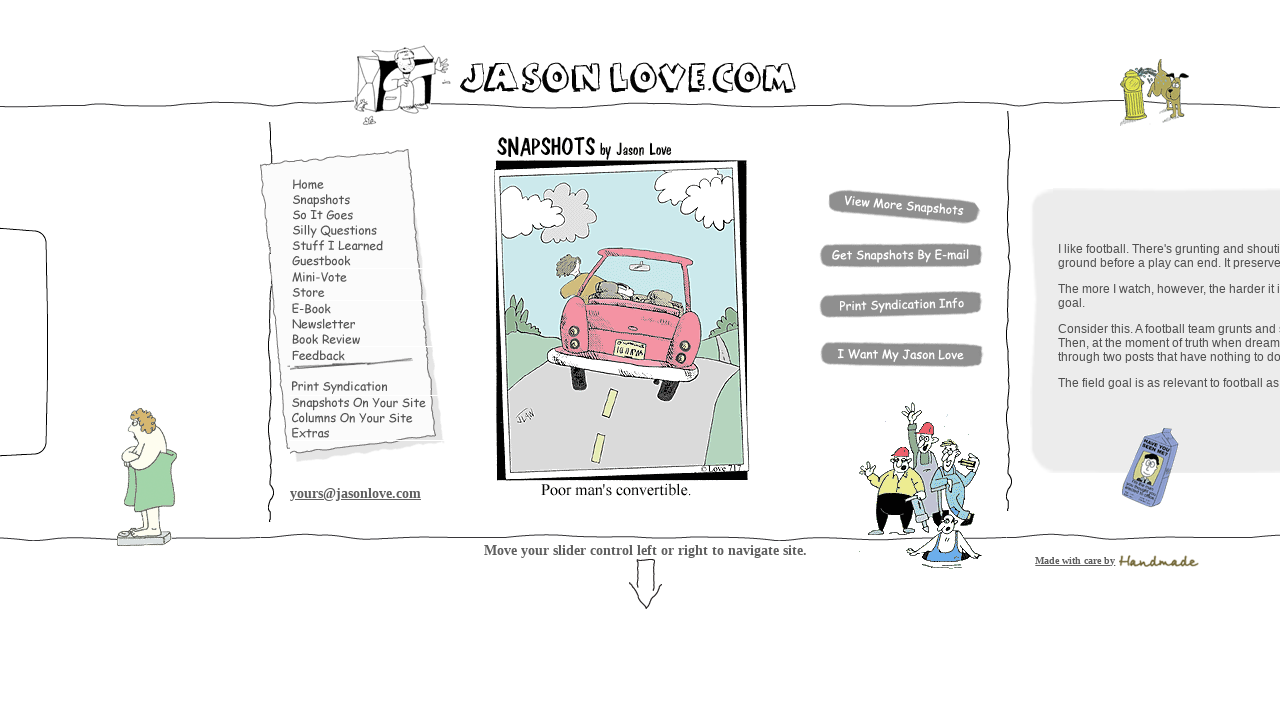

Scrolled dashboard right by 1000 pixels using JavaScript
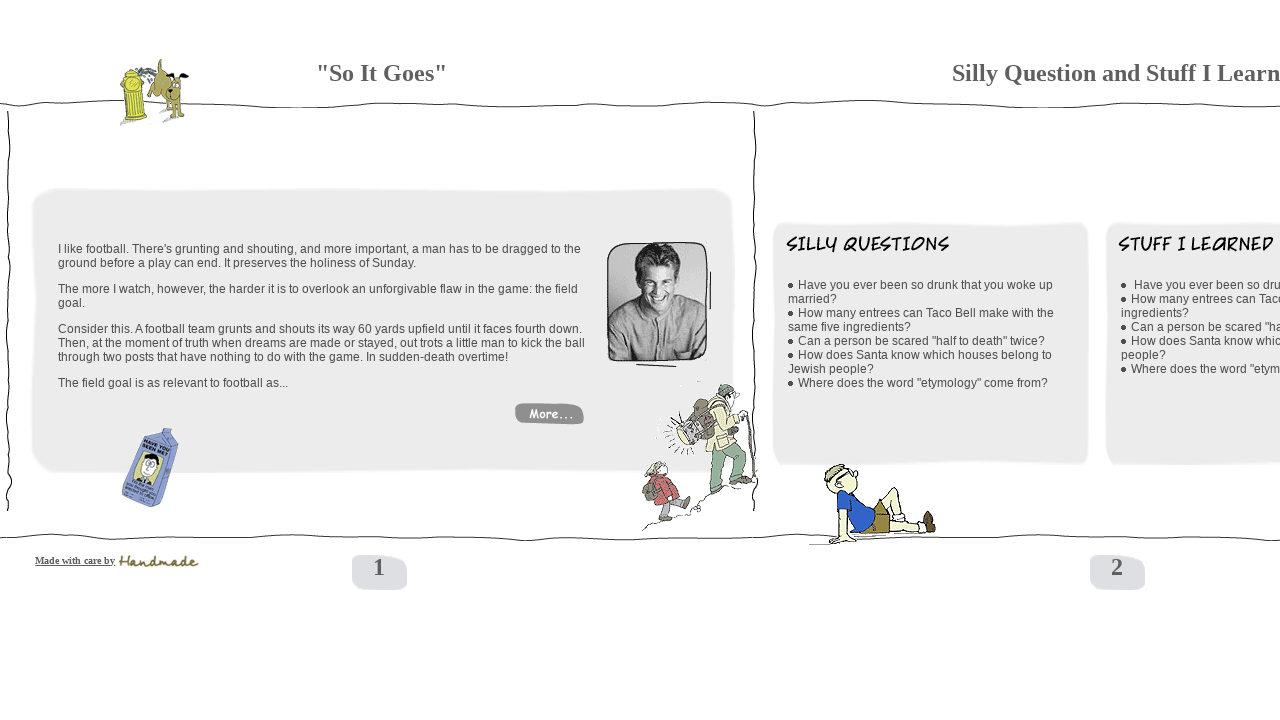

Waited 2 seconds for scroll animation to complete
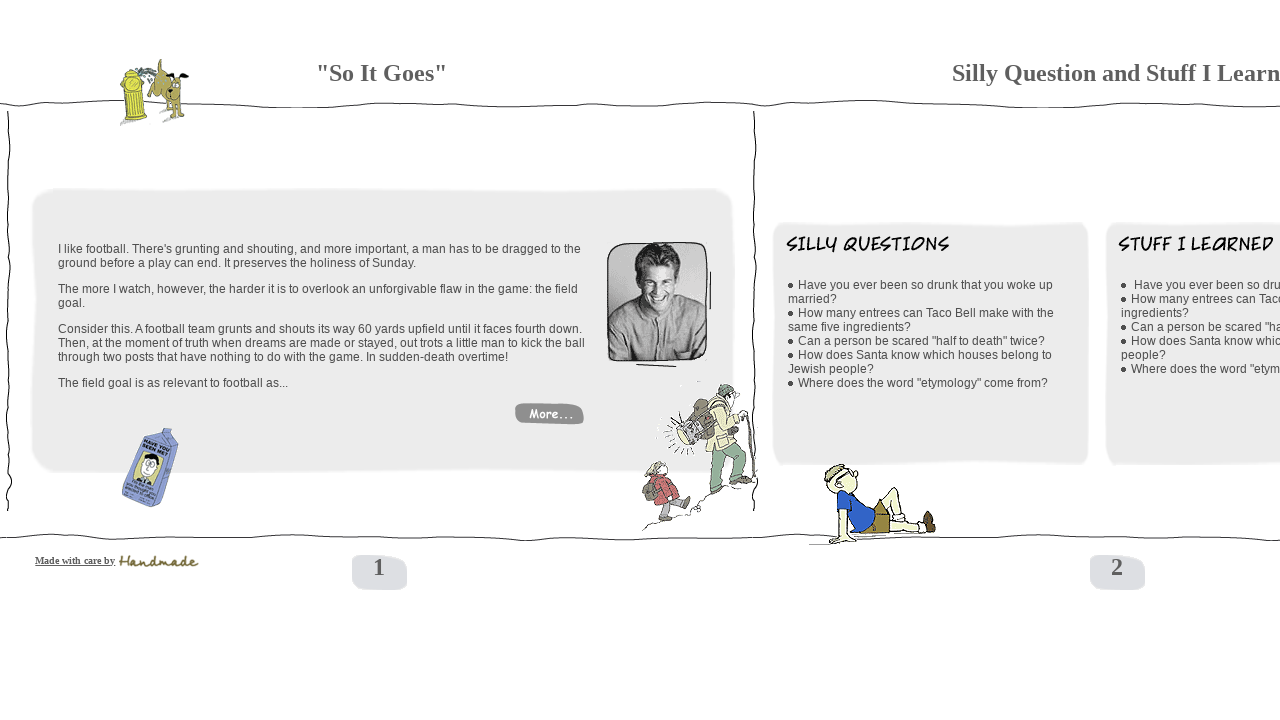

Scrolled dashboard right by 1000 pixels using JavaScript
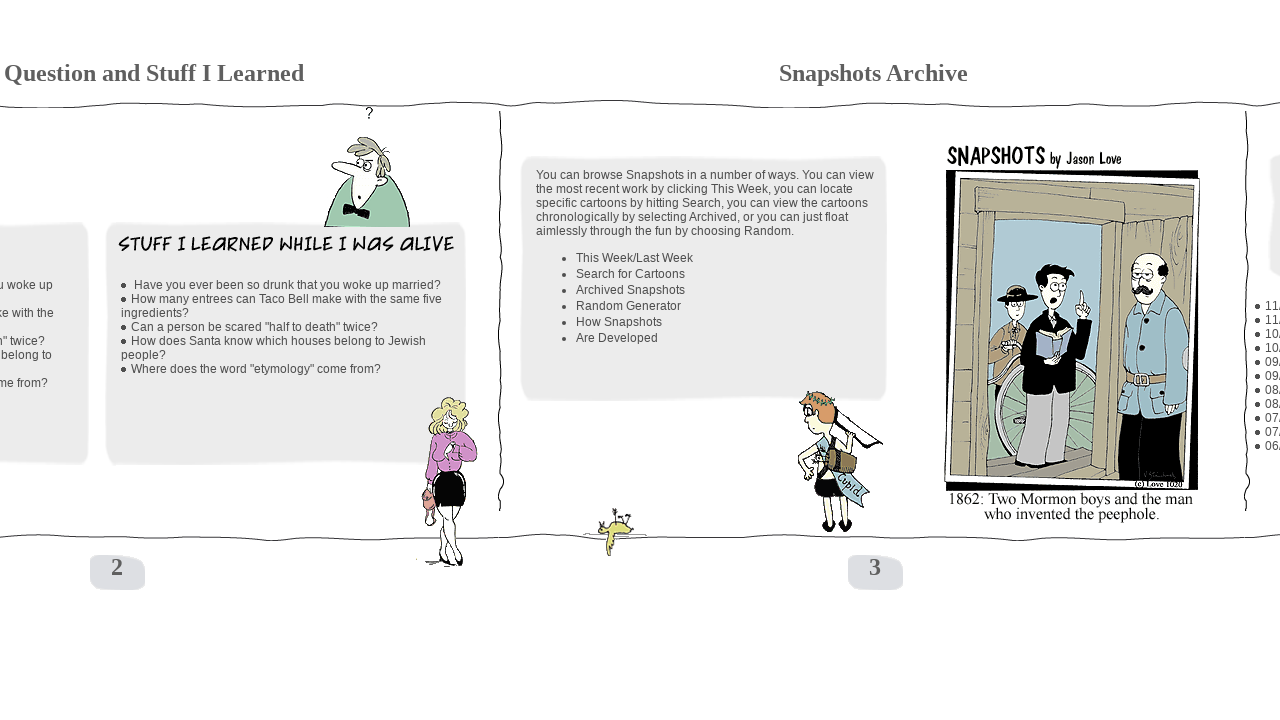

Waited 2 seconds for scroll animation to complete
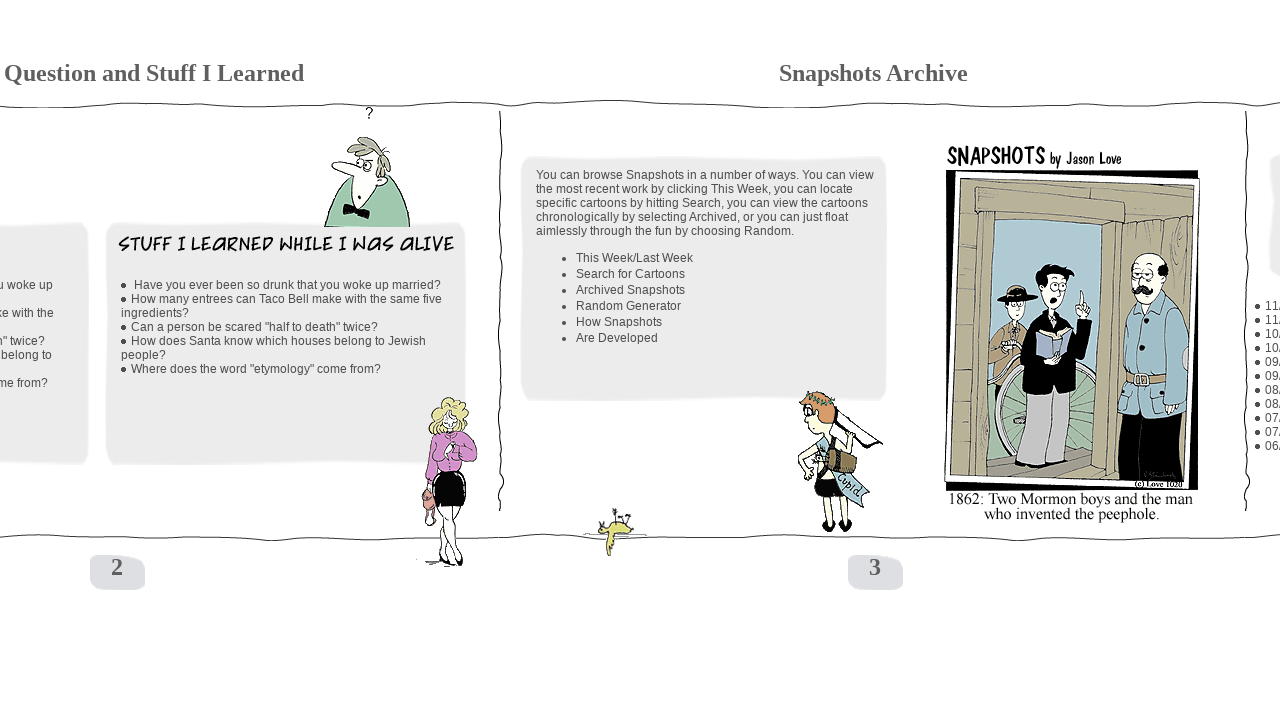

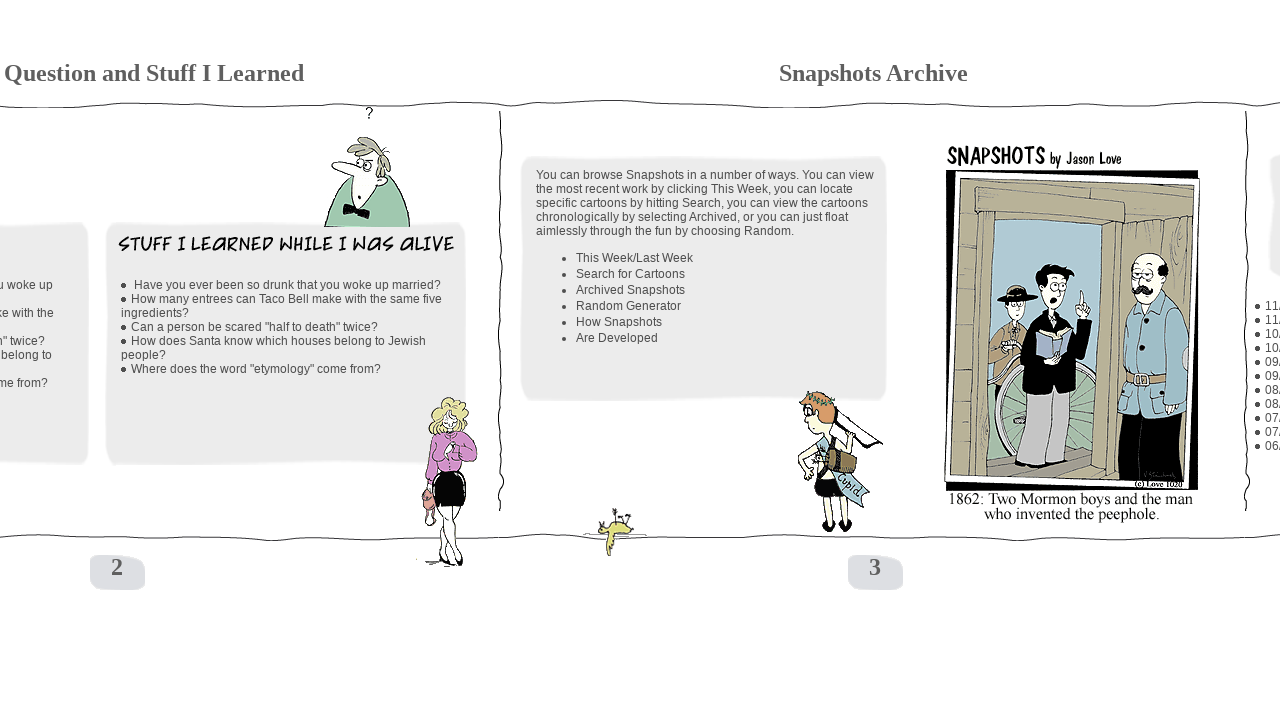